Tests successful registration by filling required fields (first name, last name, email) and verifying the success message

Starting URL: https://suninjuly.github.io/registration1.html

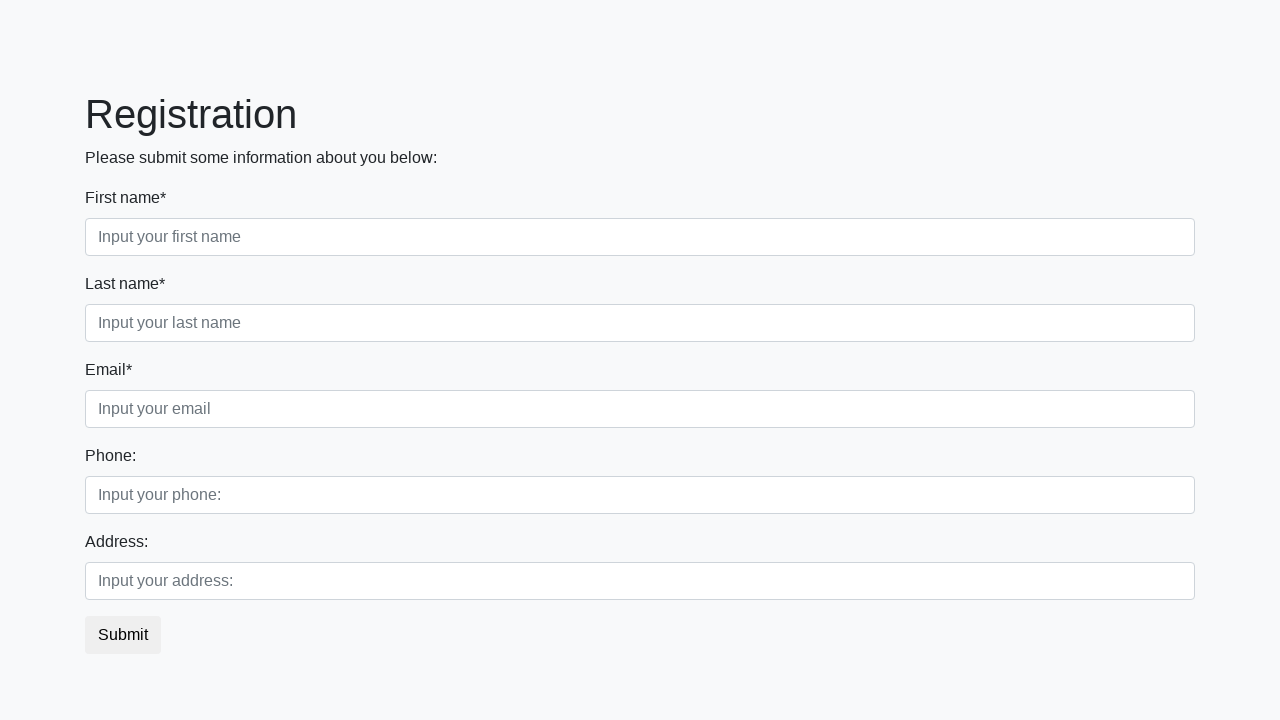

Filled first name field with 'John' on input[placeholder='Input your first name']
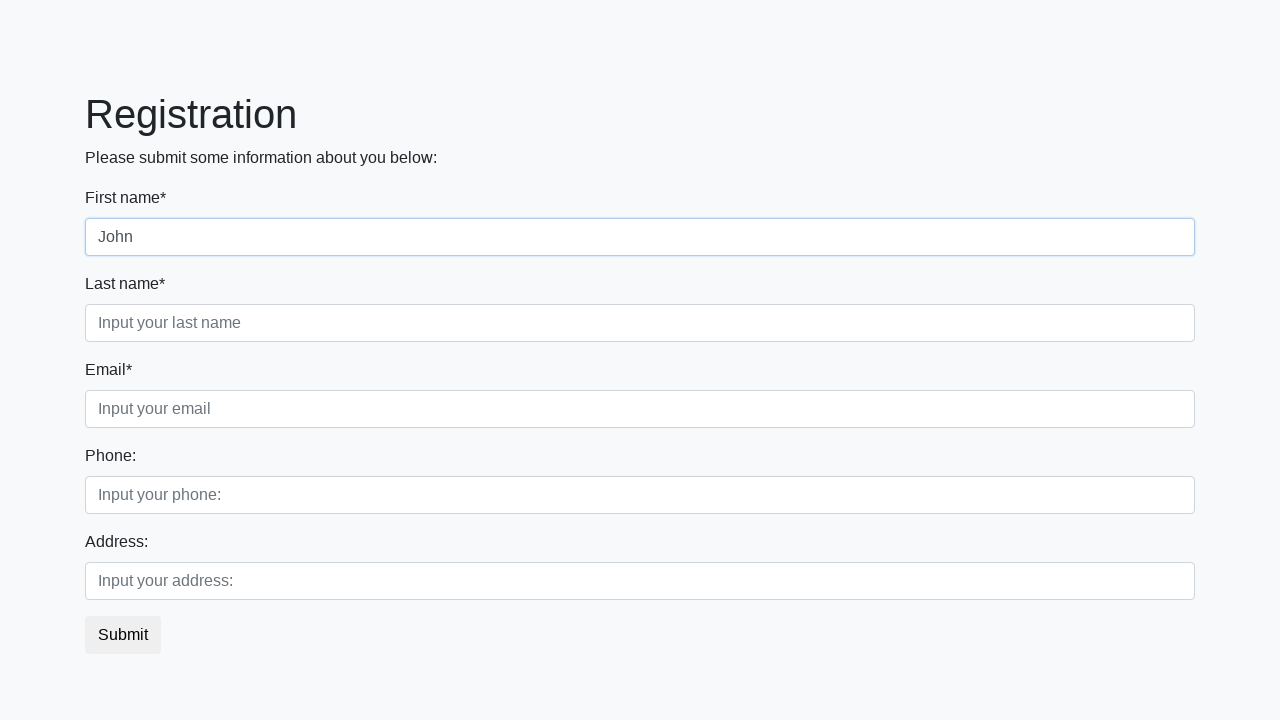

Filled last name field with 'Black' on input[placeholder='Input your last name']
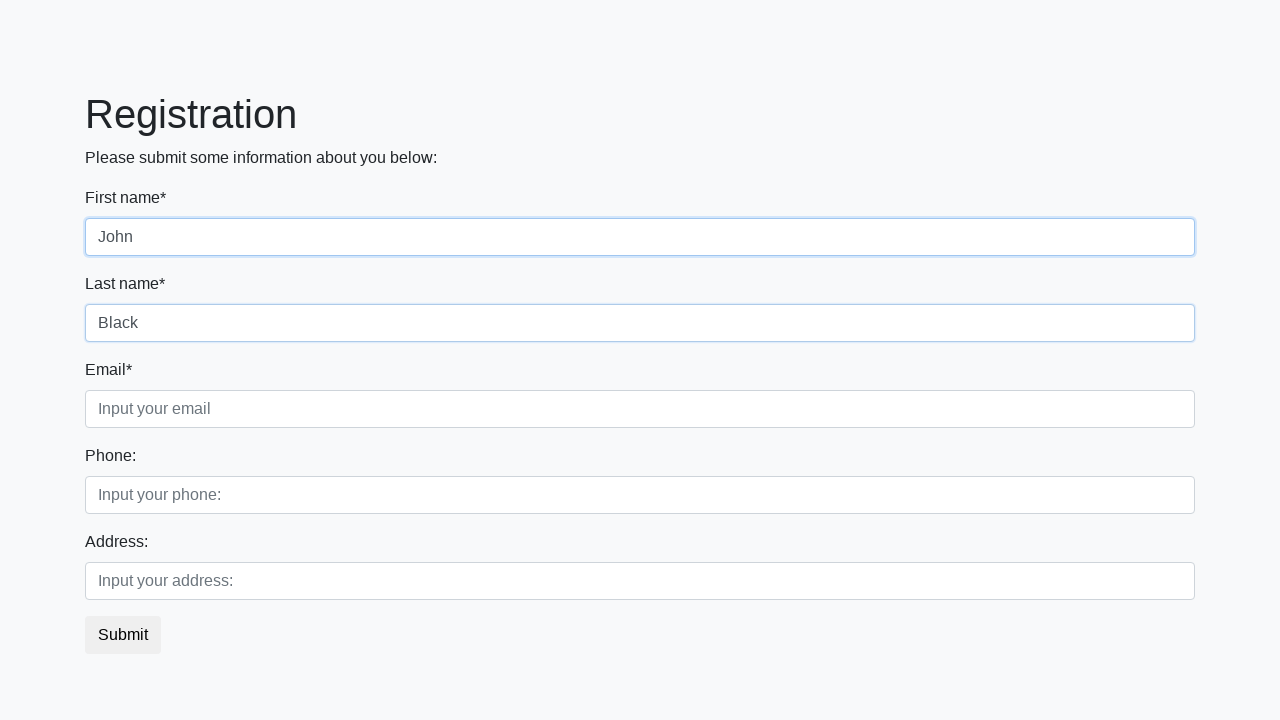

Filled email field with 'jblack@gmail.com' on .form-control.third
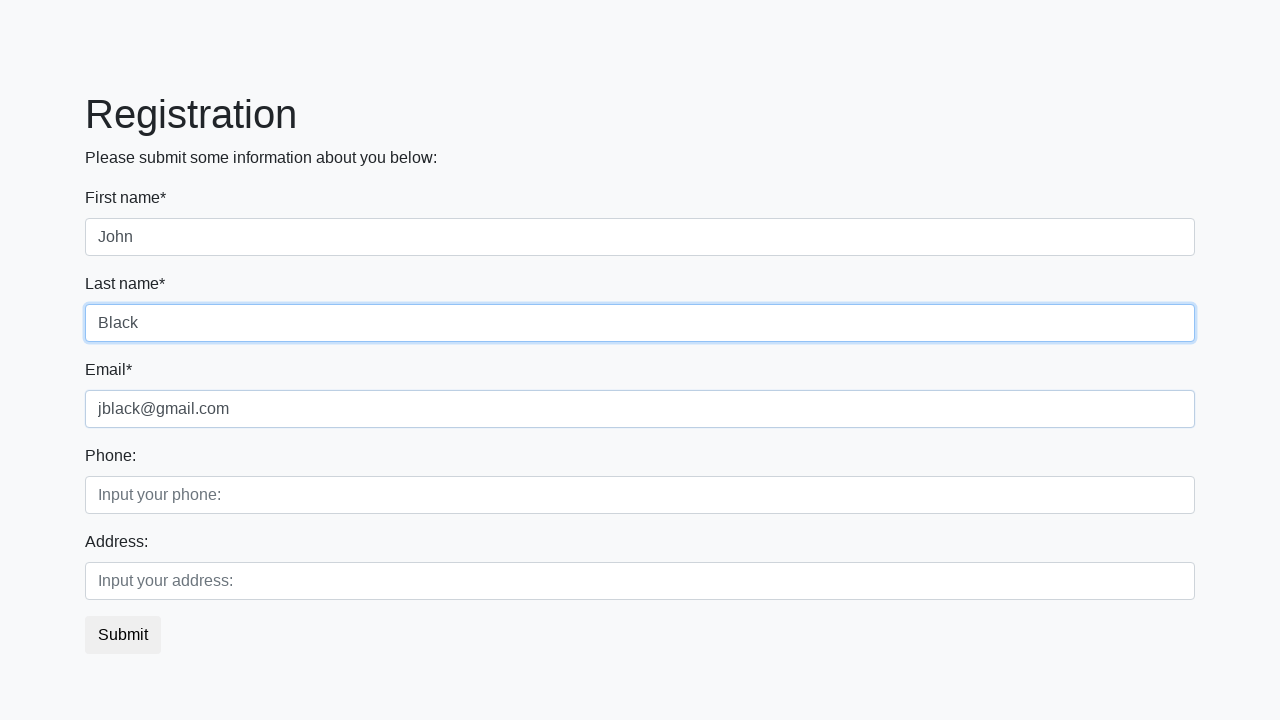

Clicked submit button to register at (123, 635) on .btn-default
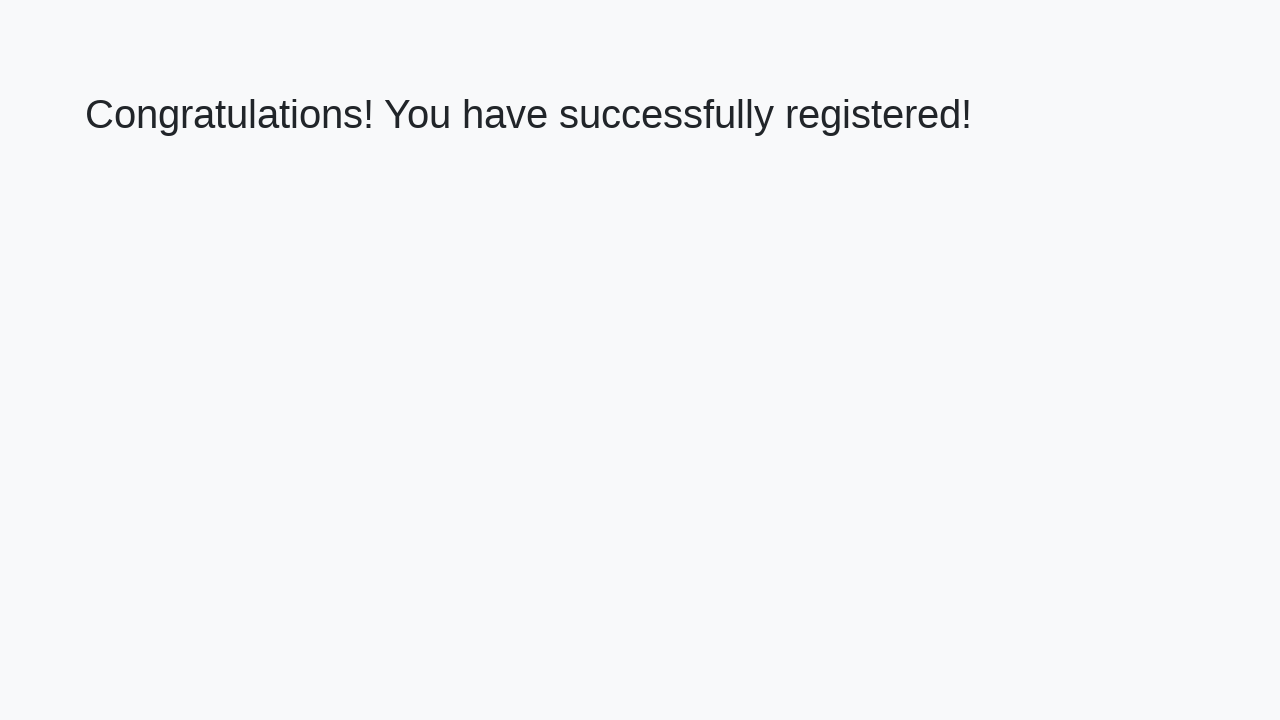

Success message appeared - registration completed successfully
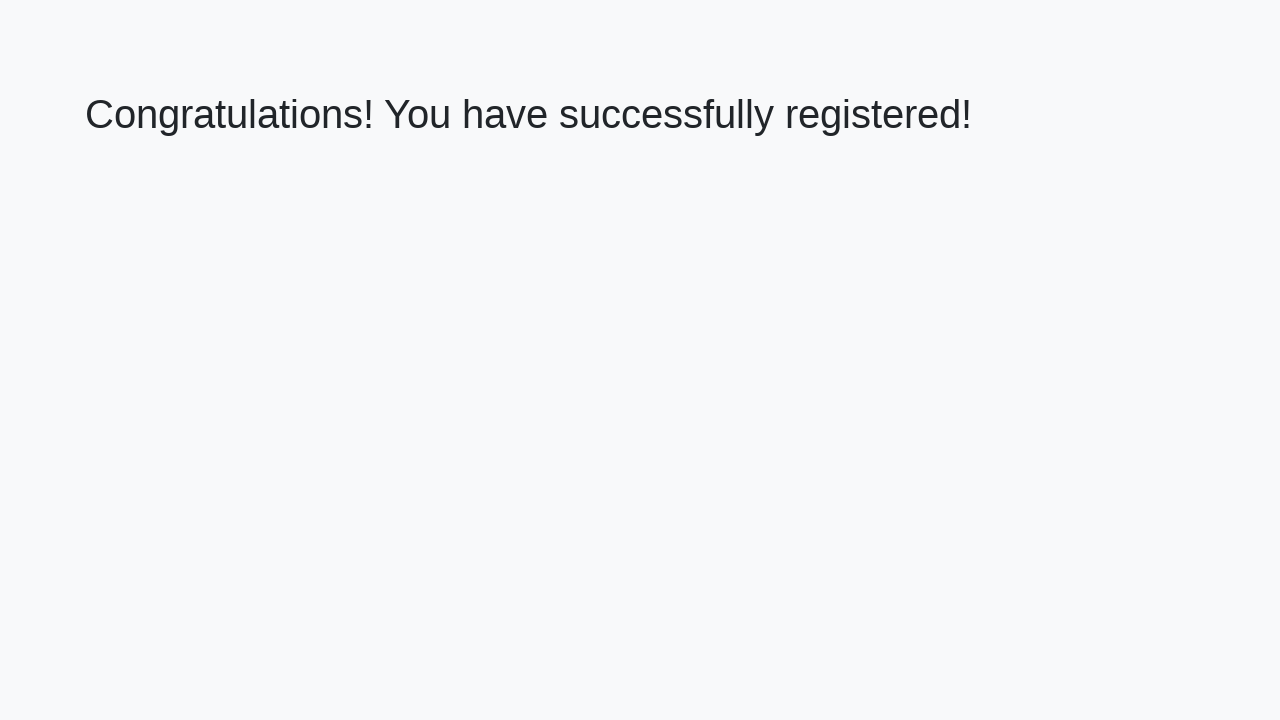

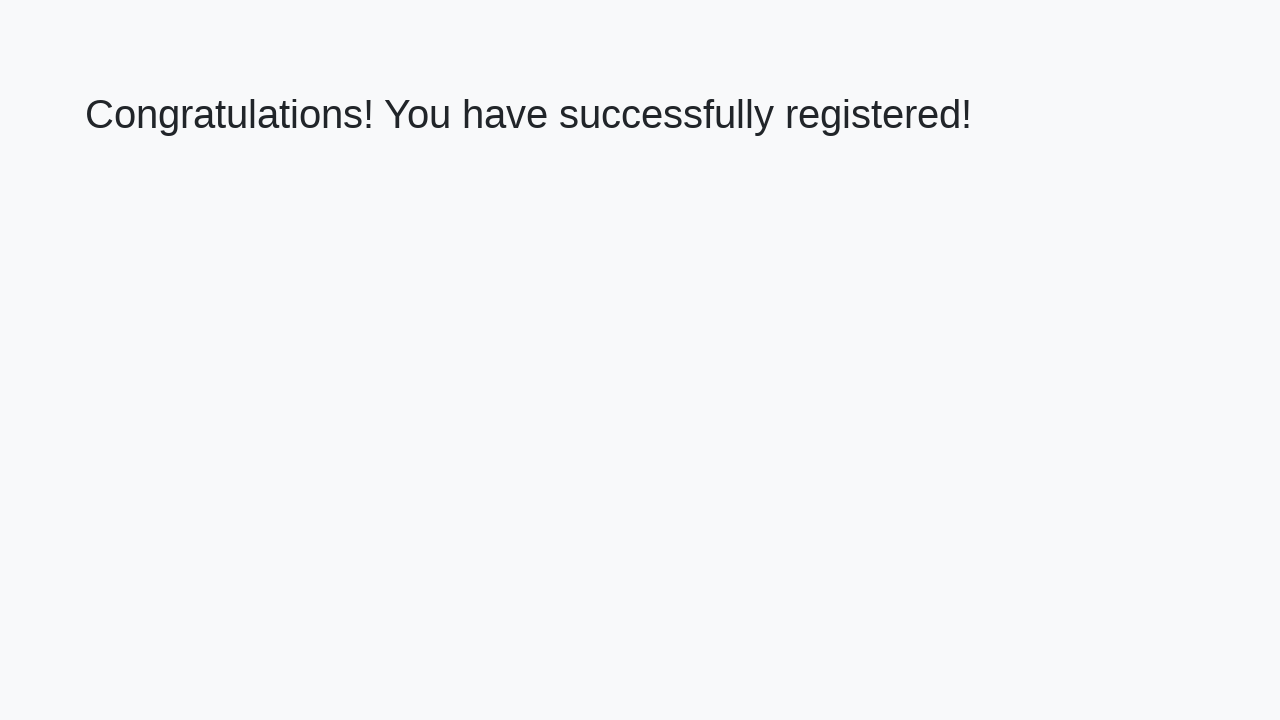